Tests window handling using list-based approach to switch between windows and verify titles

Starting URL: https://the-internet.herokuapp.com/windows

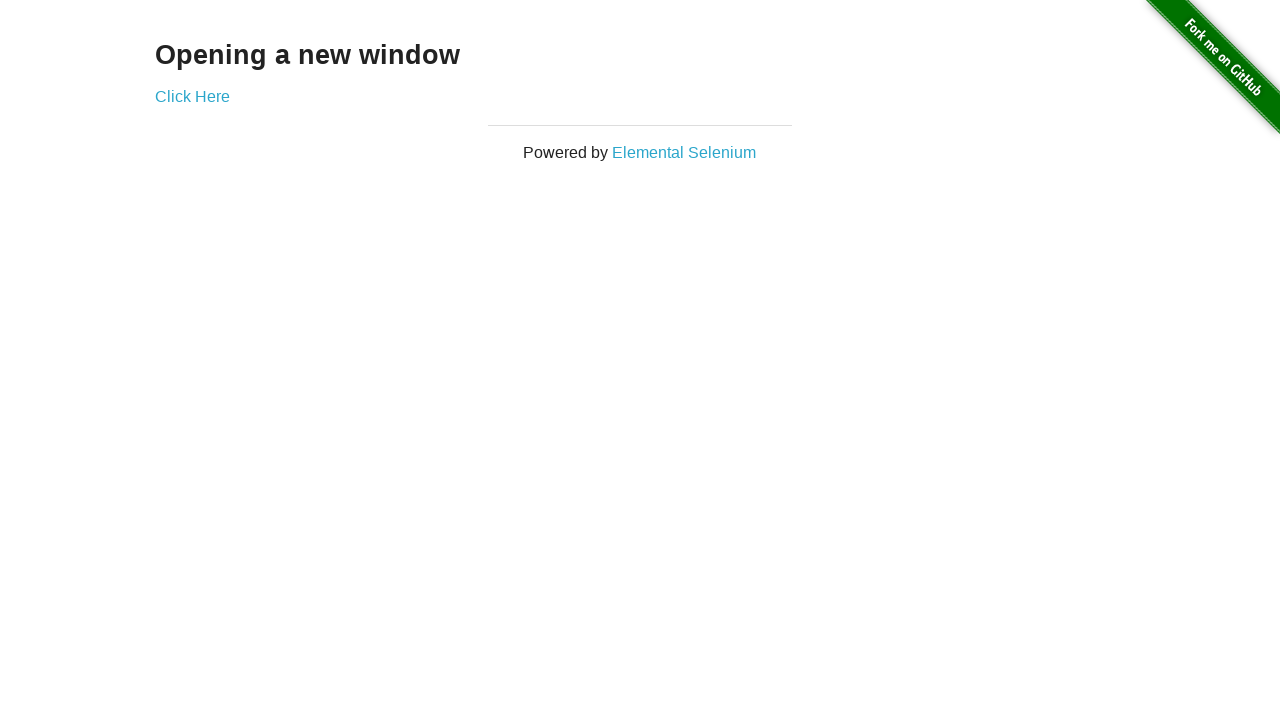

Retrieved heading text from first page
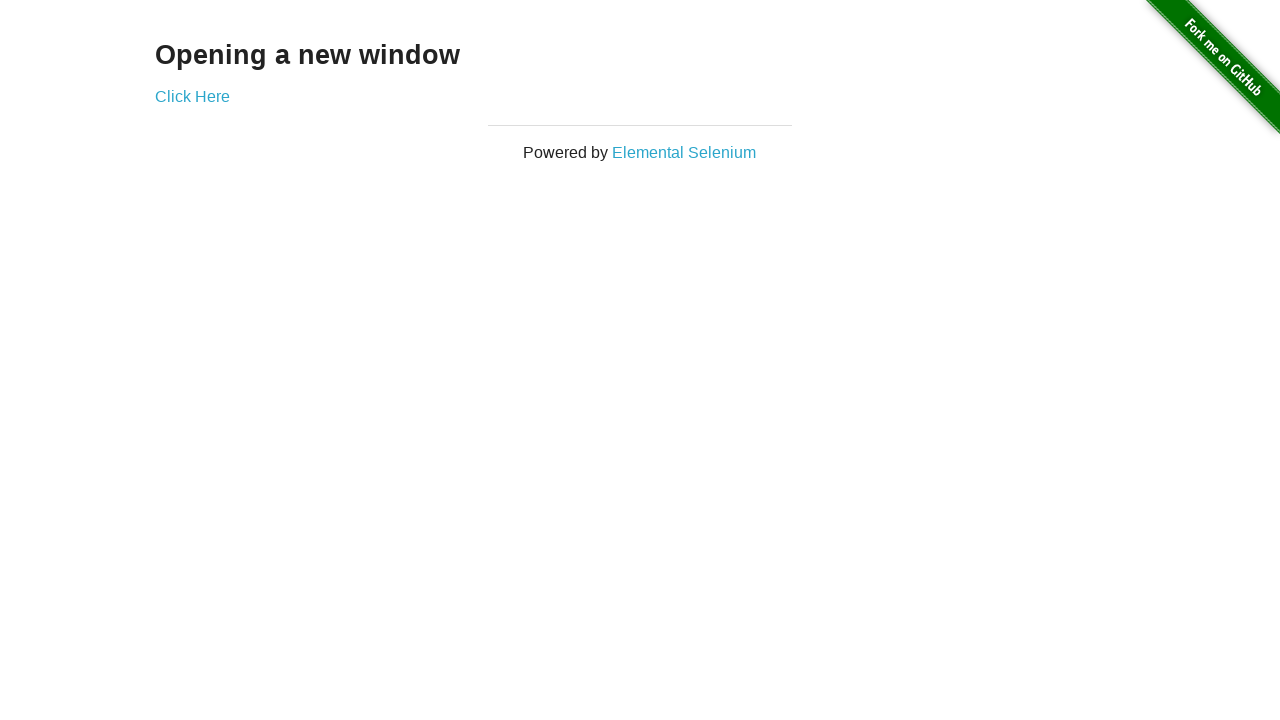

Verified heading text is 'Opening a new window'
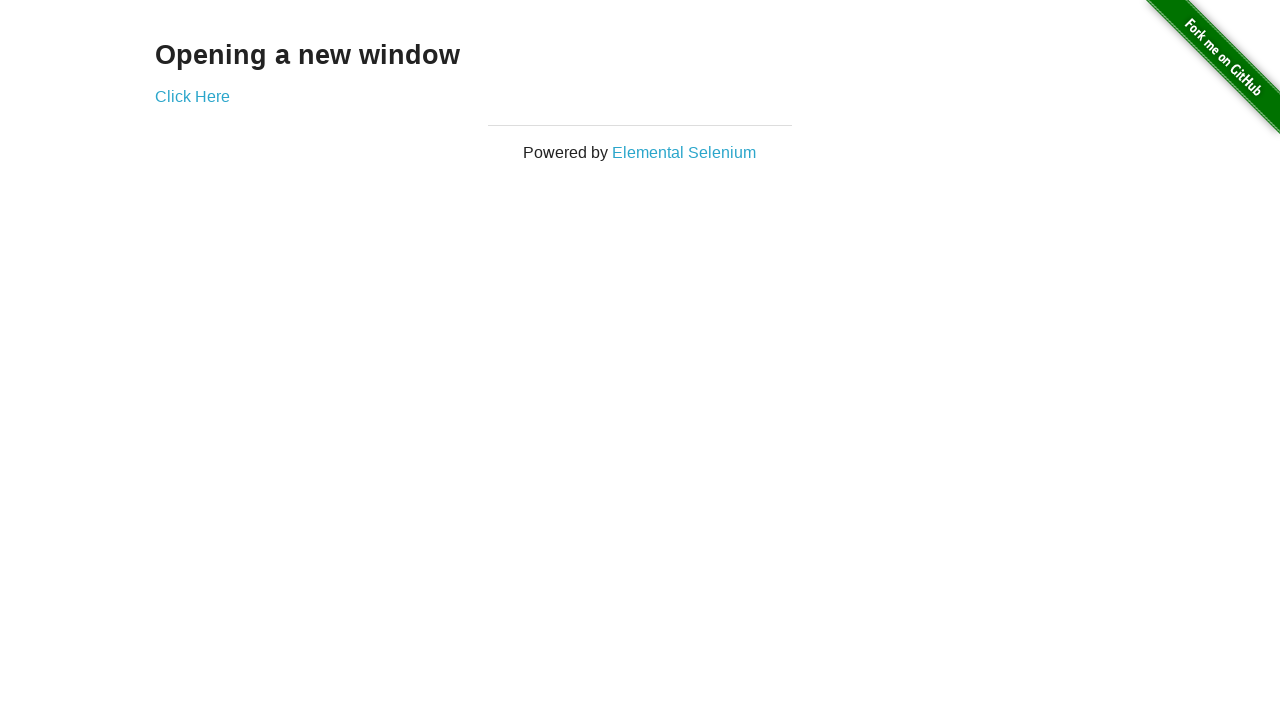

Verified first page title is 'The Internet'
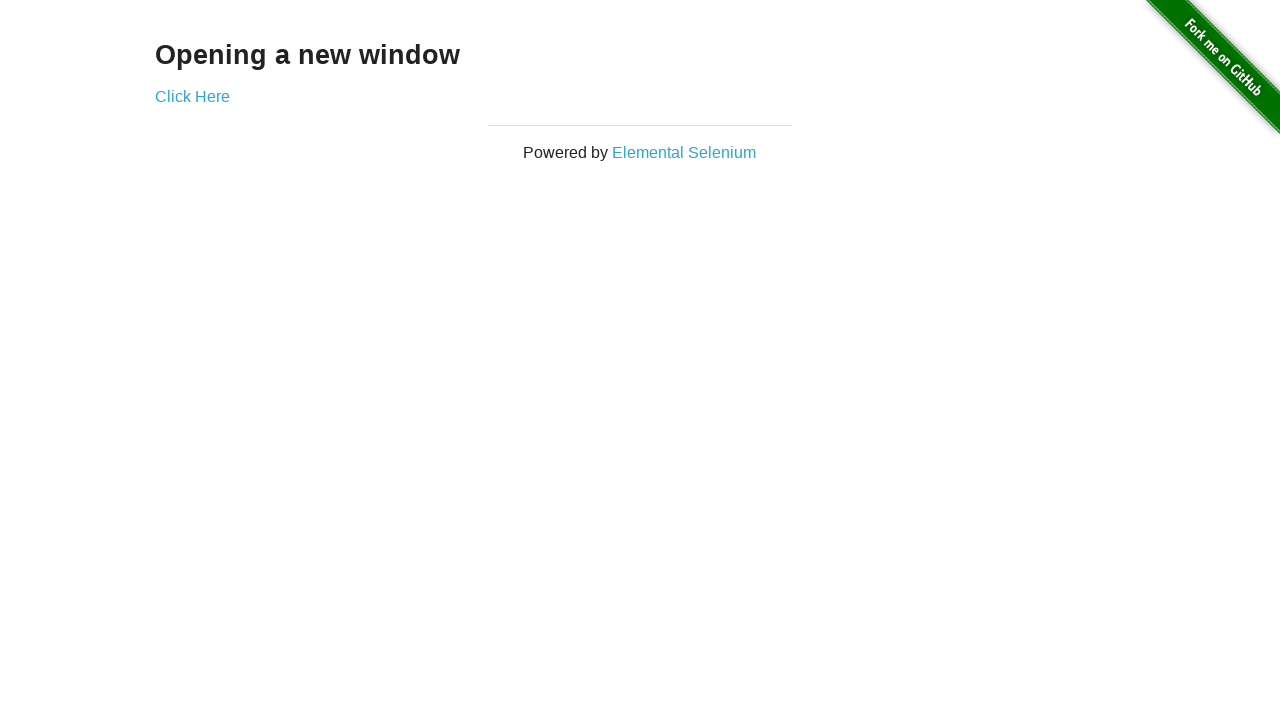

Stored reference to first page
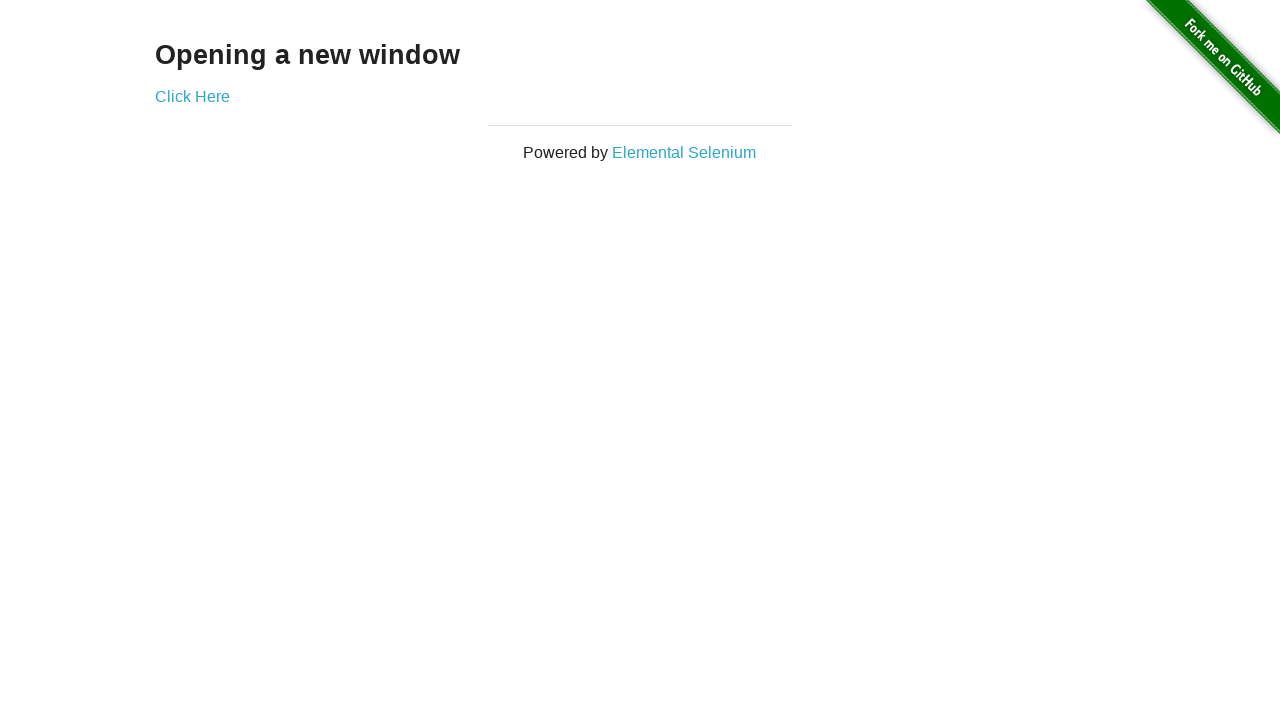

Clicked 'Click Here' button to open new window at (192, 96) on (//a)[2]
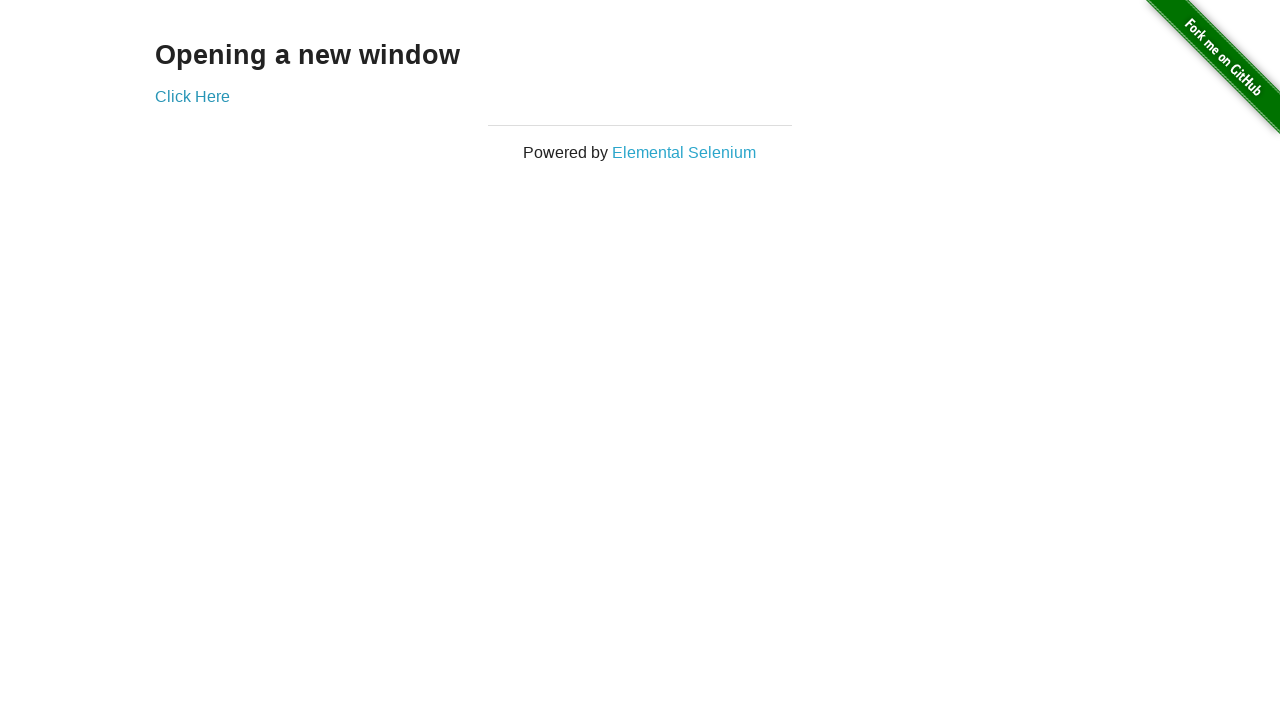

New window/popup opened and captured
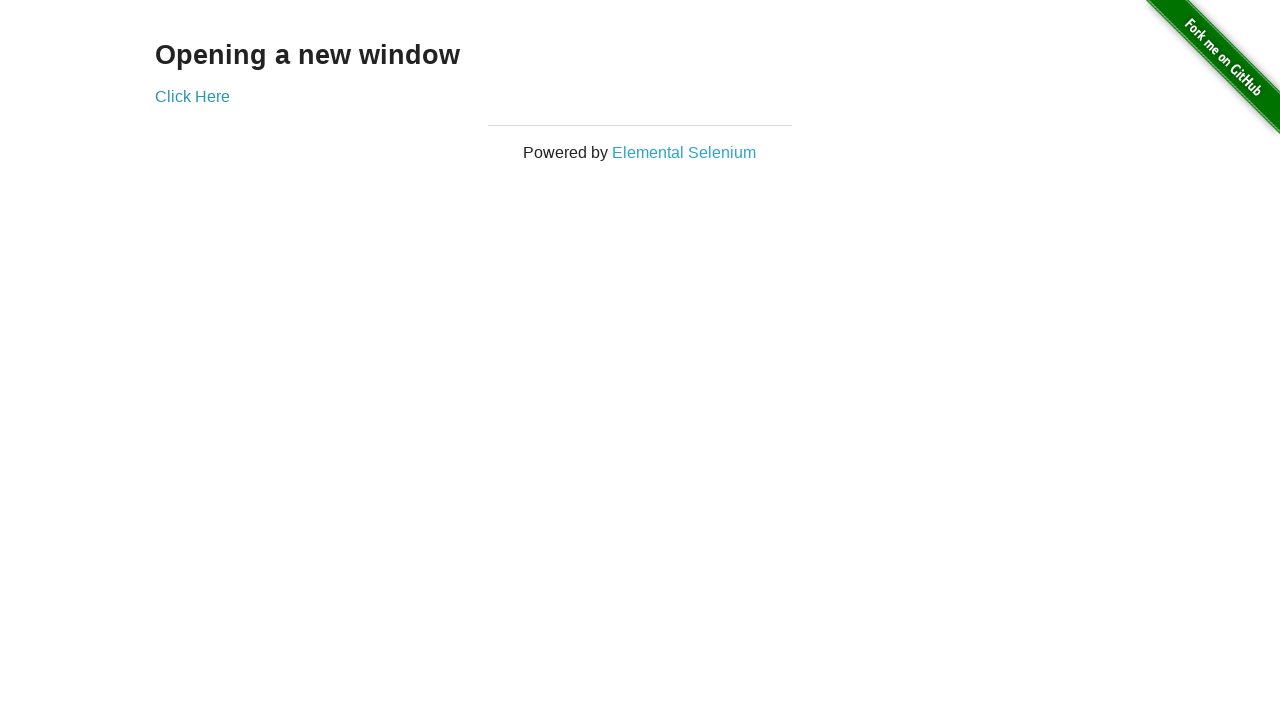

Switched back to first page
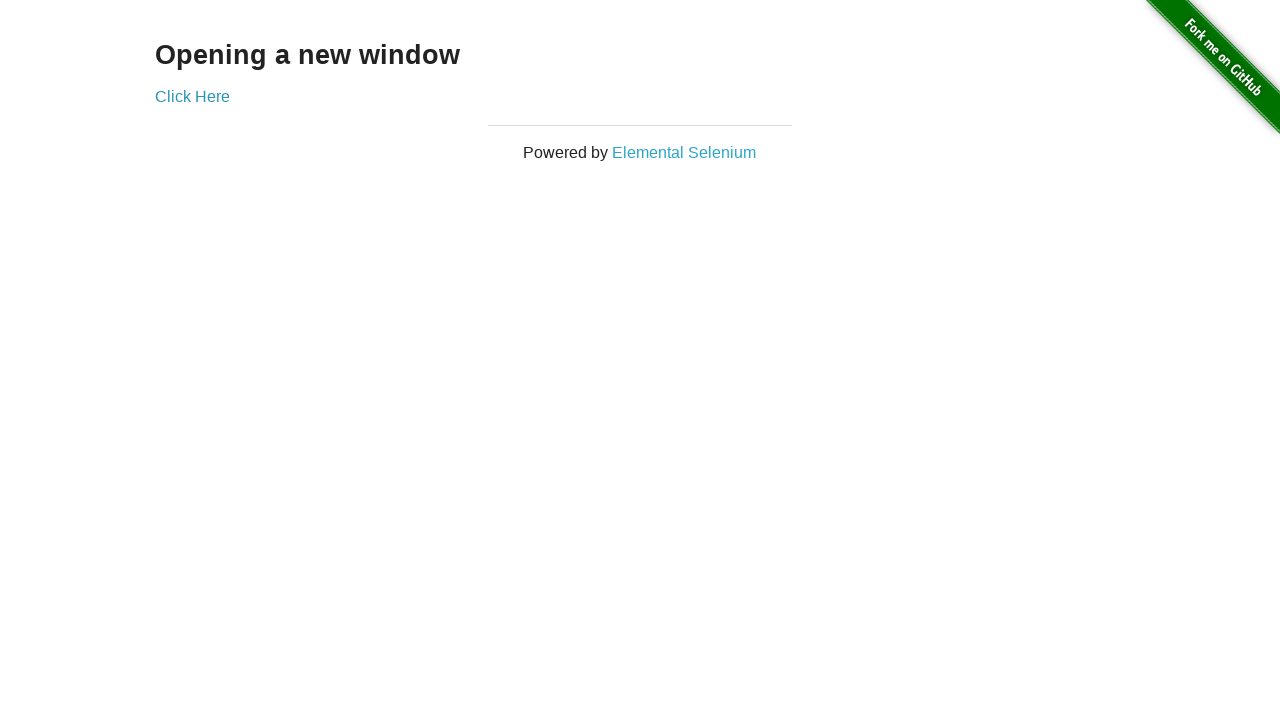

Verified first page title is still 'The Internet'
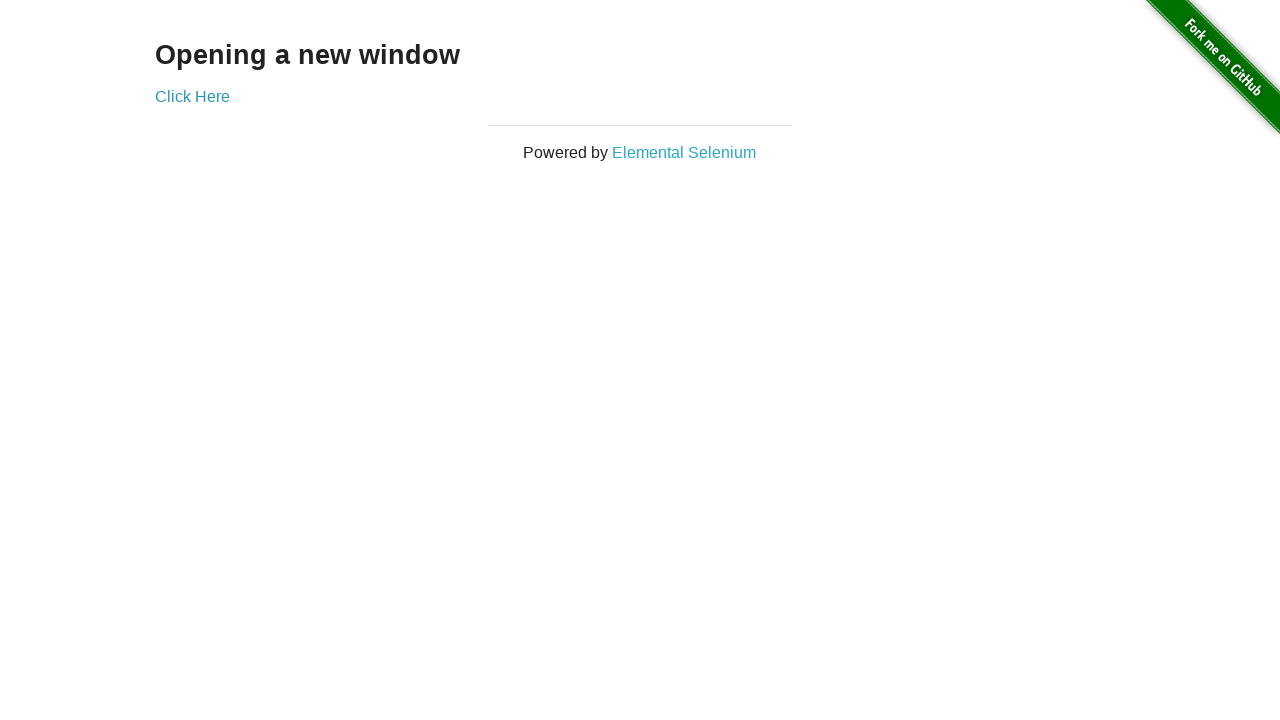

Switched to second window/popup
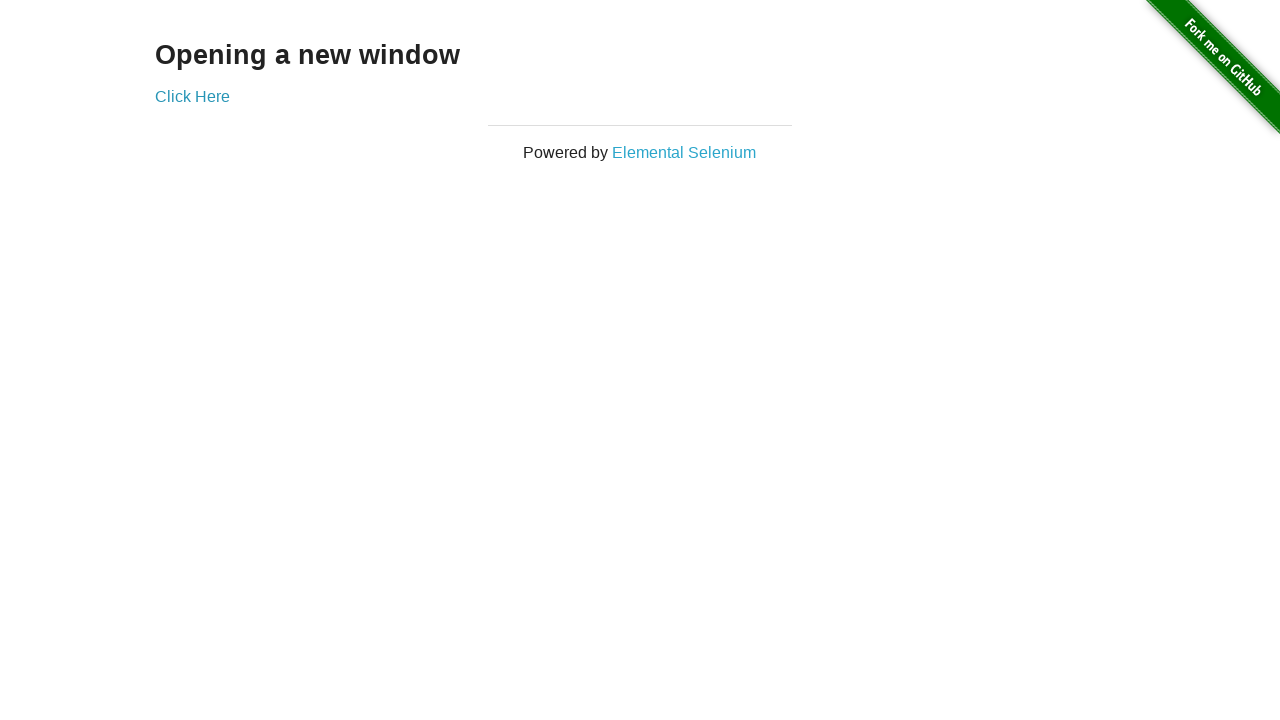

Switched back to first page again
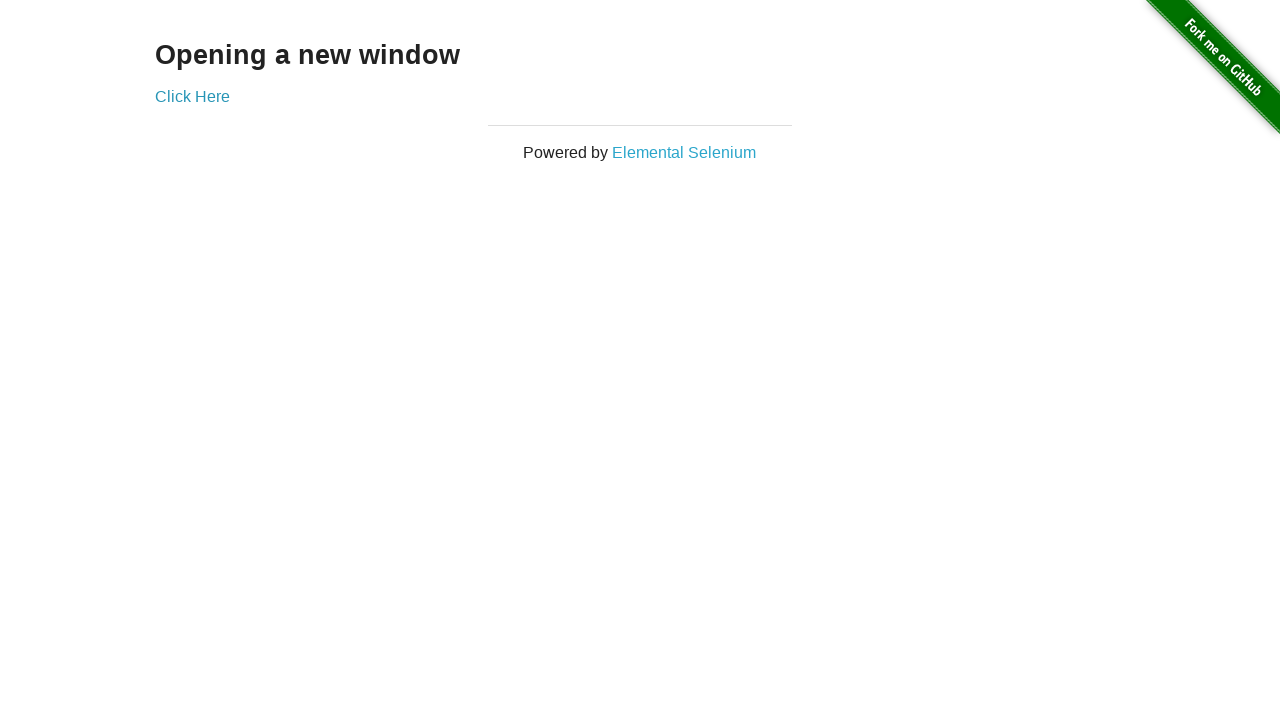

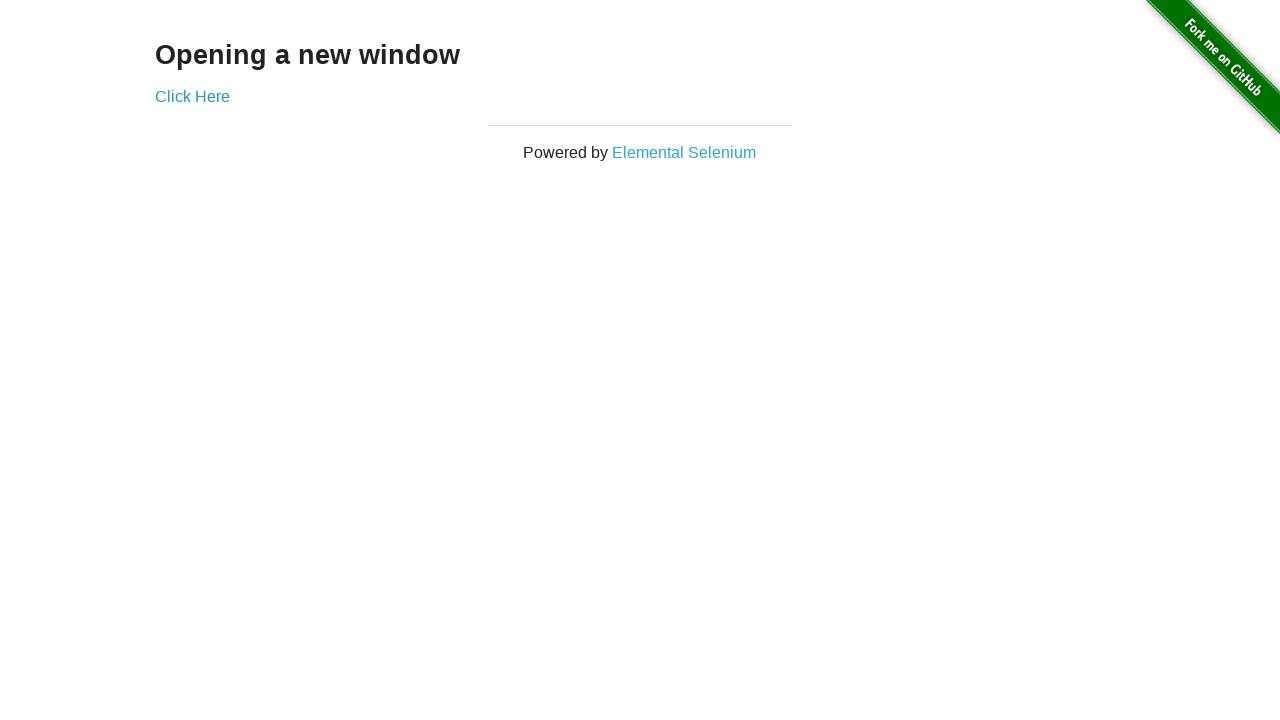